Clicks on "Submit new Language" menu item to navigate to the submission page

Starting URL: http://www.99-bottles-of-beer.net/

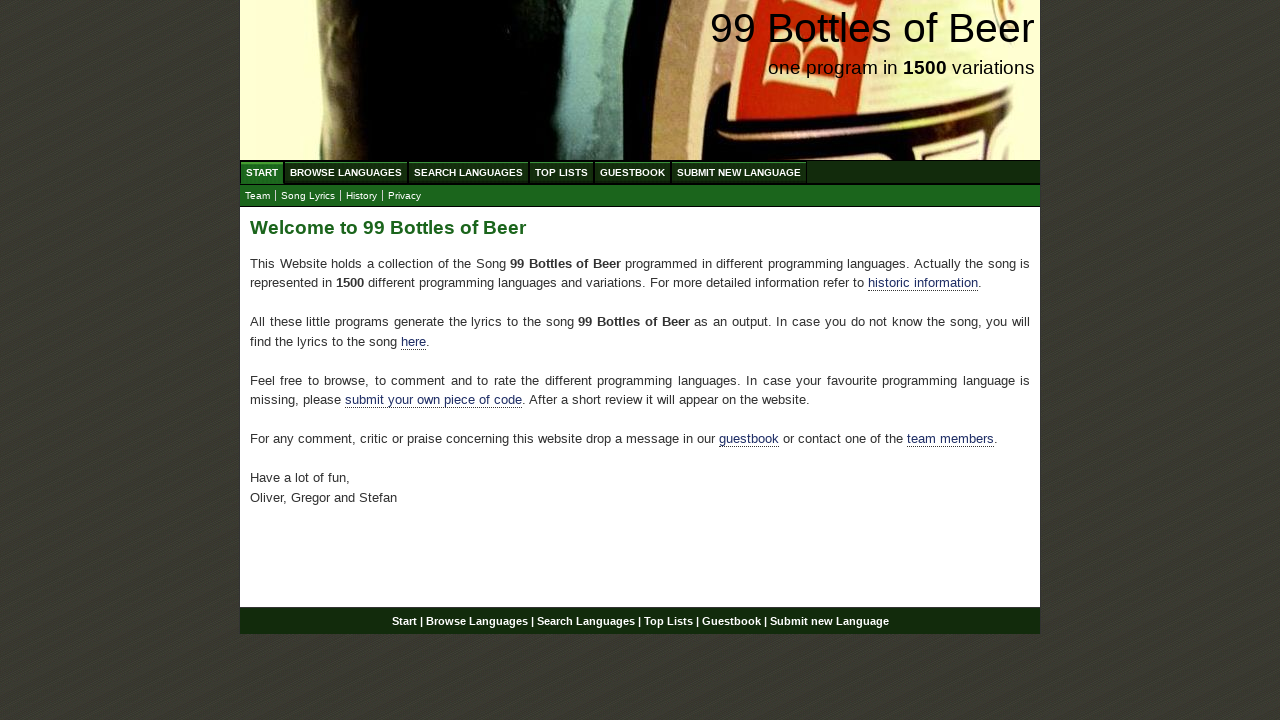

Waited for 'Submit new Language' menu item to be present
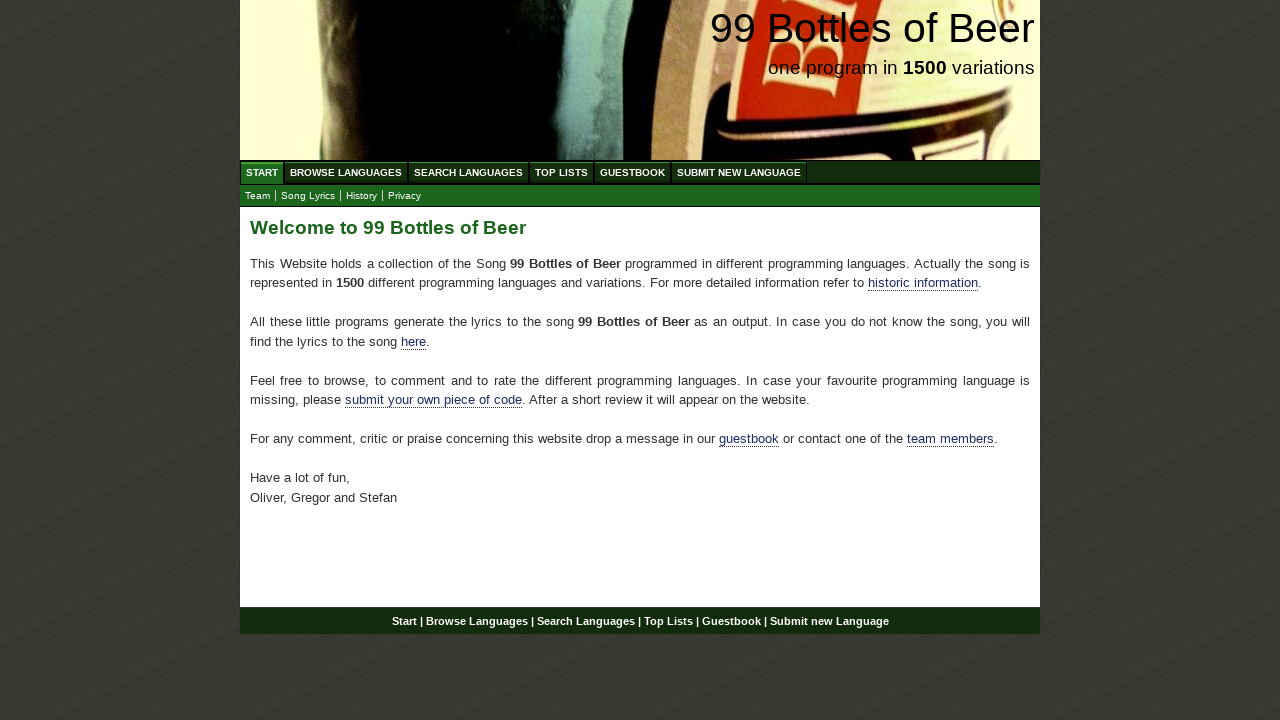

Clicked 'Submit new Language' menu item to navigate to submission page at (739, 172) on xpath=(//*[text()='Submit new Language'])[1]
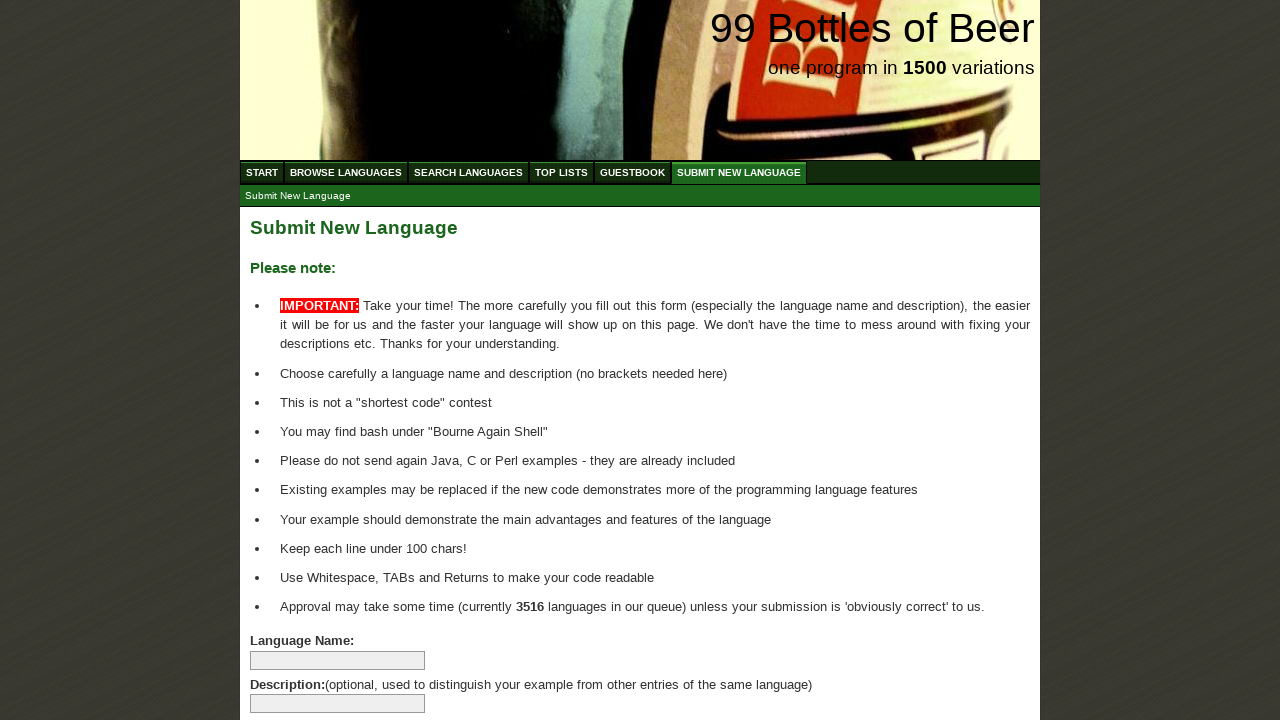

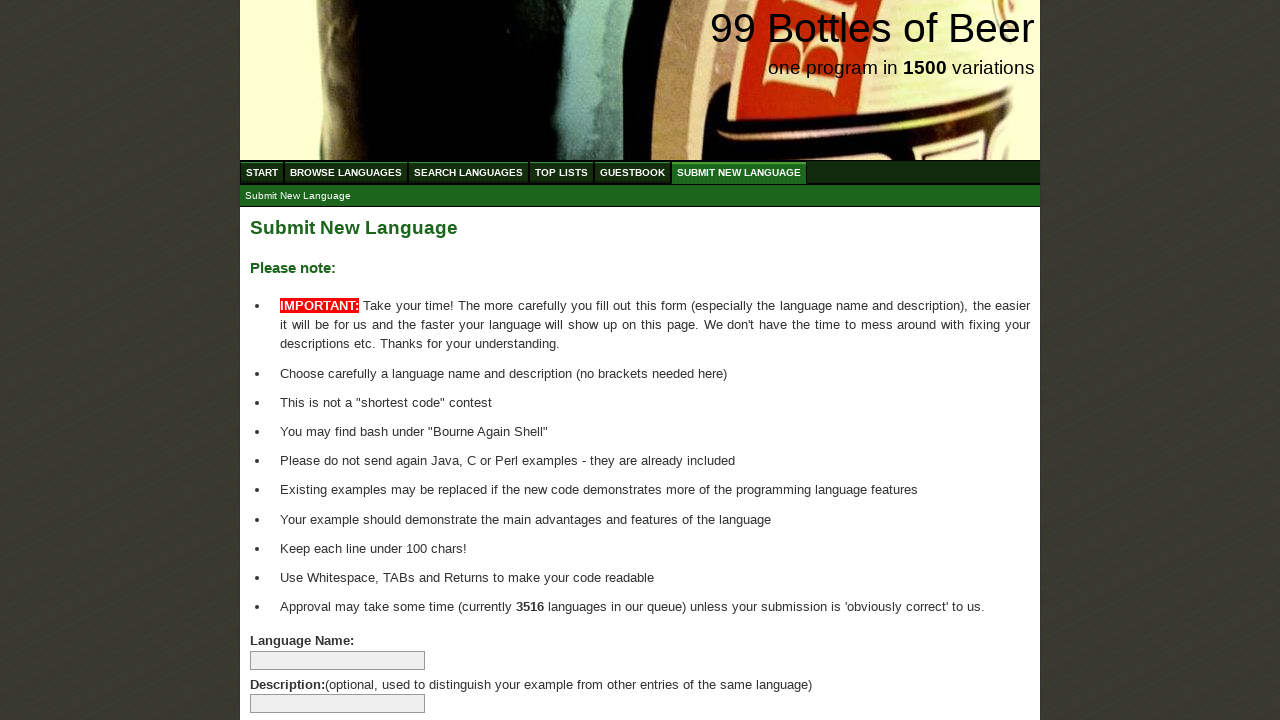